Tests registration form email confirmation validation by entering mismatched emails

Starting URL: https://alada.vn/tai-khoan/dang-ky.html

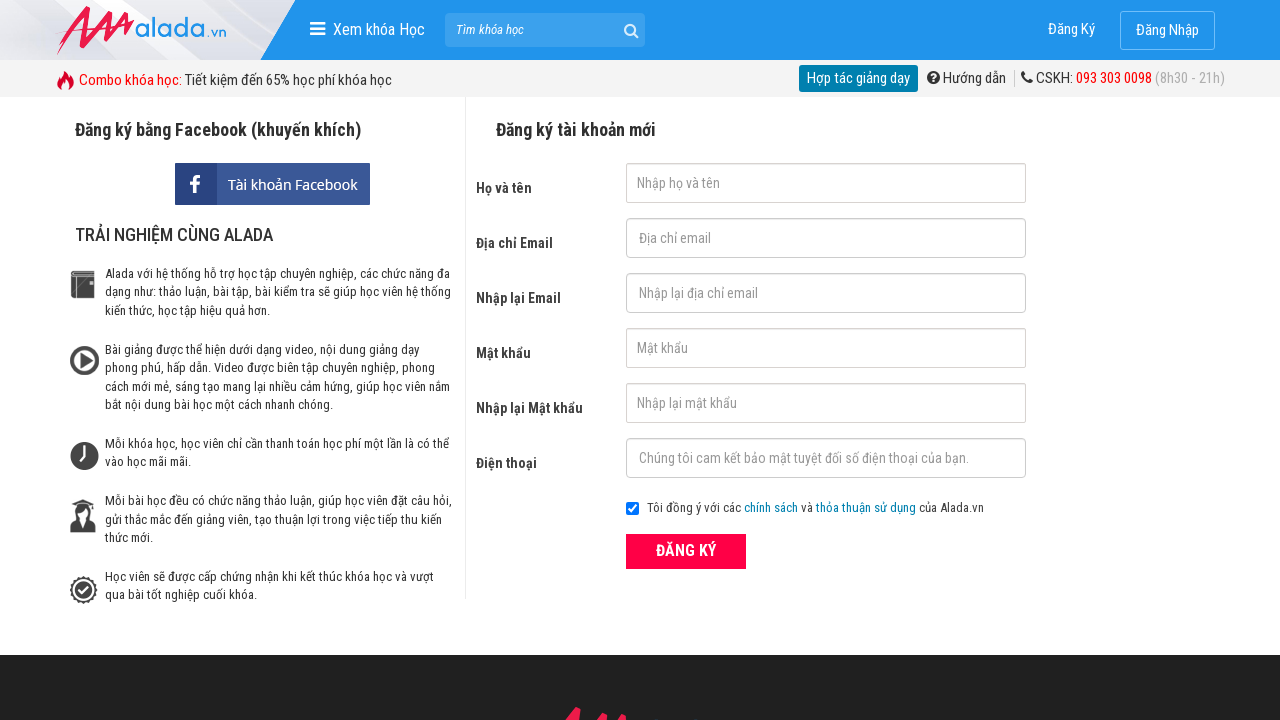

Filled first name field with 'John' on #txtFirstname
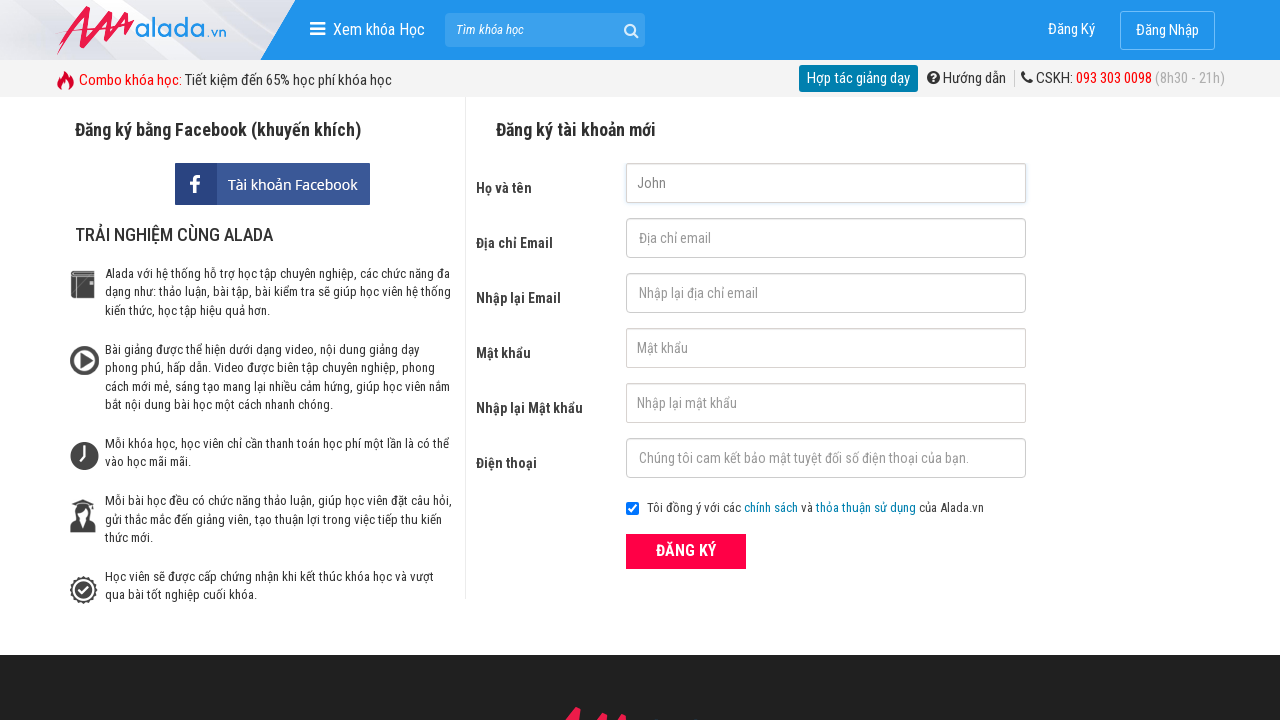

Filled email field with 'john@example.com' on #txtEmail
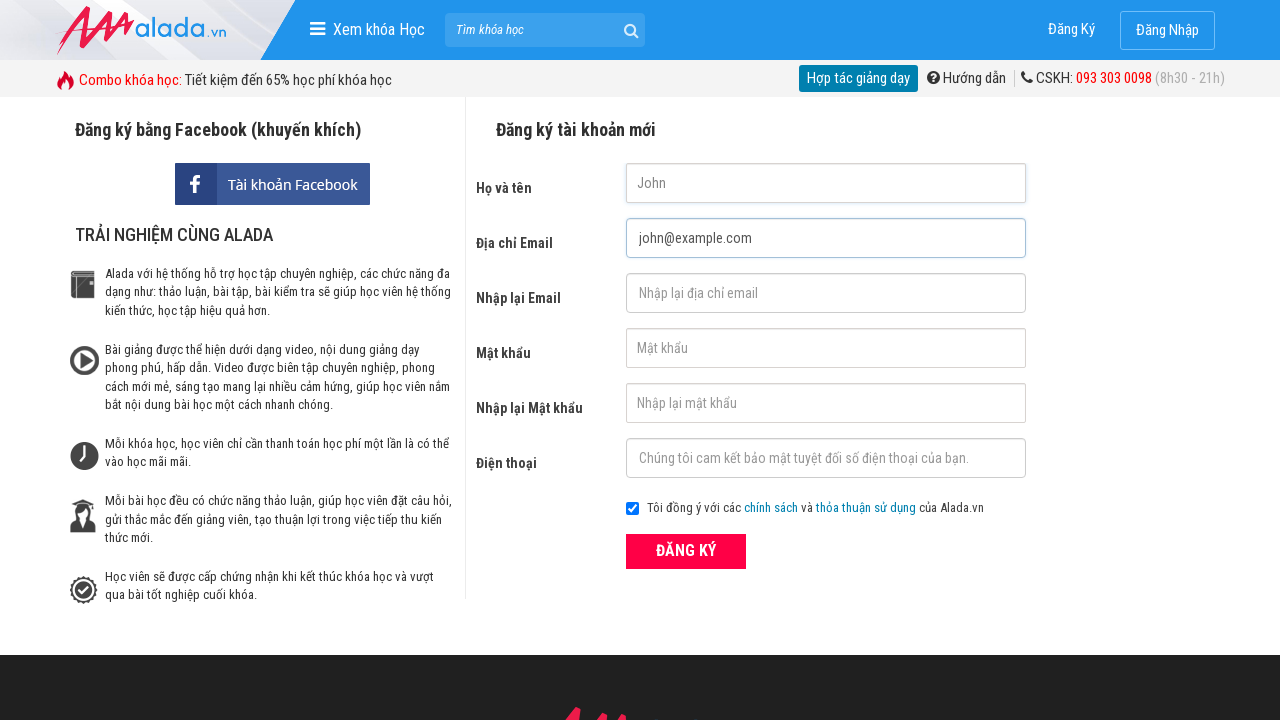

Filled email confirmation field with mismatched email 'john@123' on #txtCEmail
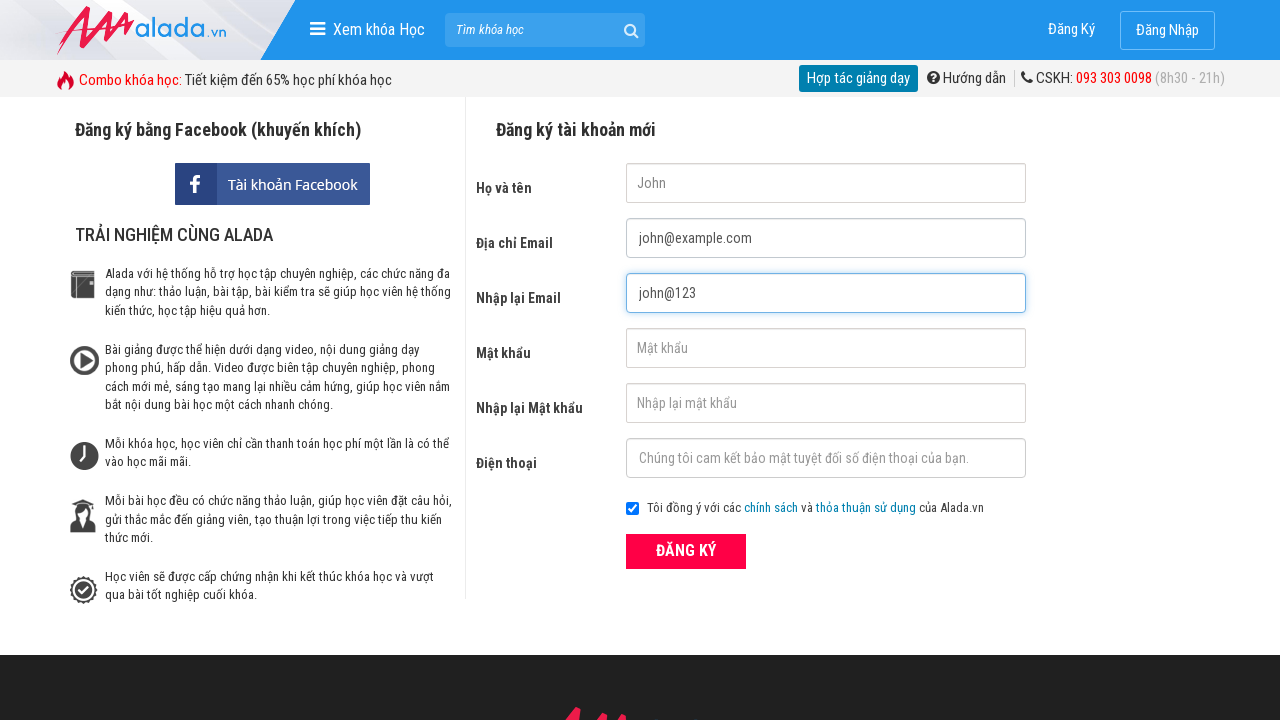

Filled password field with 'Pass1234' on #txtPassword
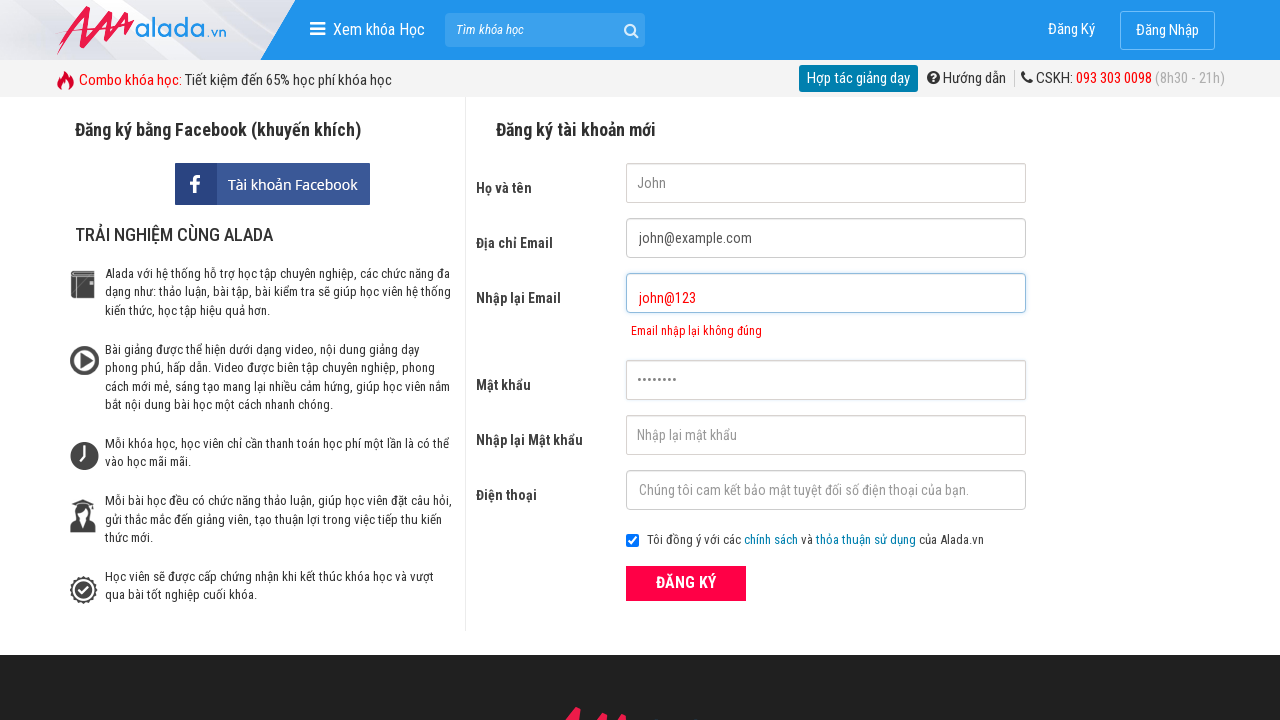

Filled password confirmation field with 'Pass1234' on #txtCPassword
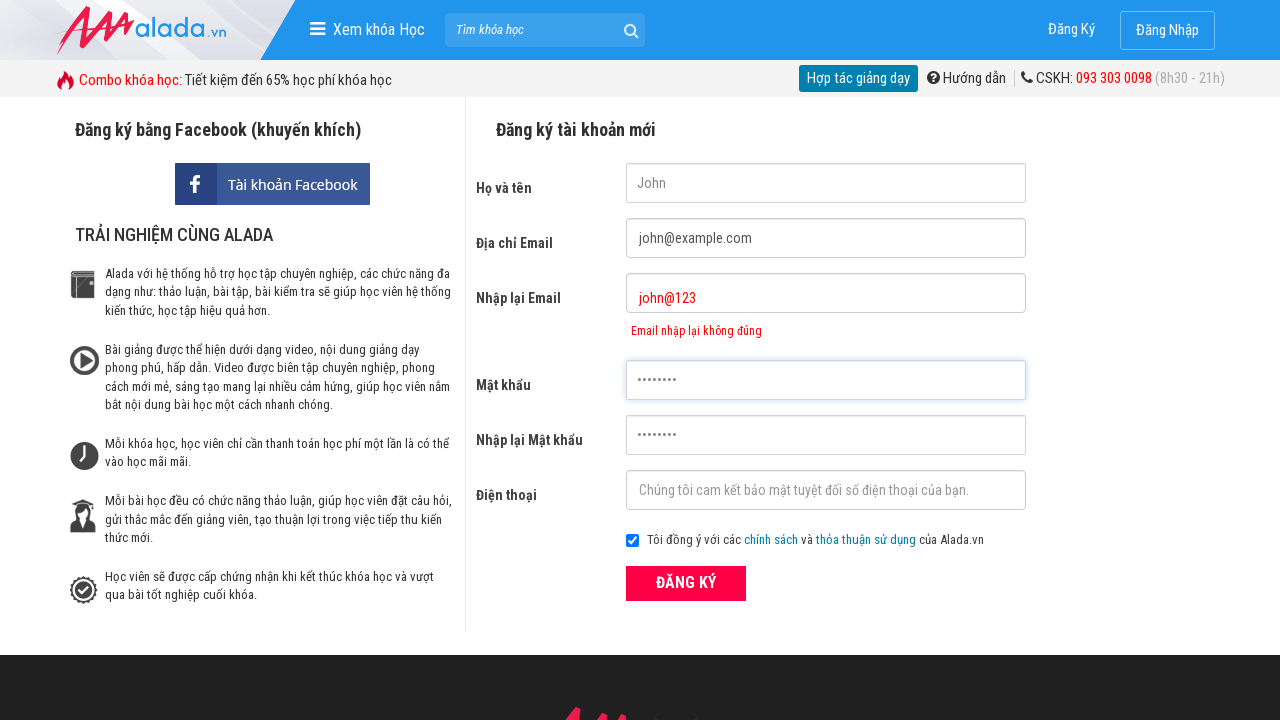

Filled phone field with '0327365621' on #txtPhone
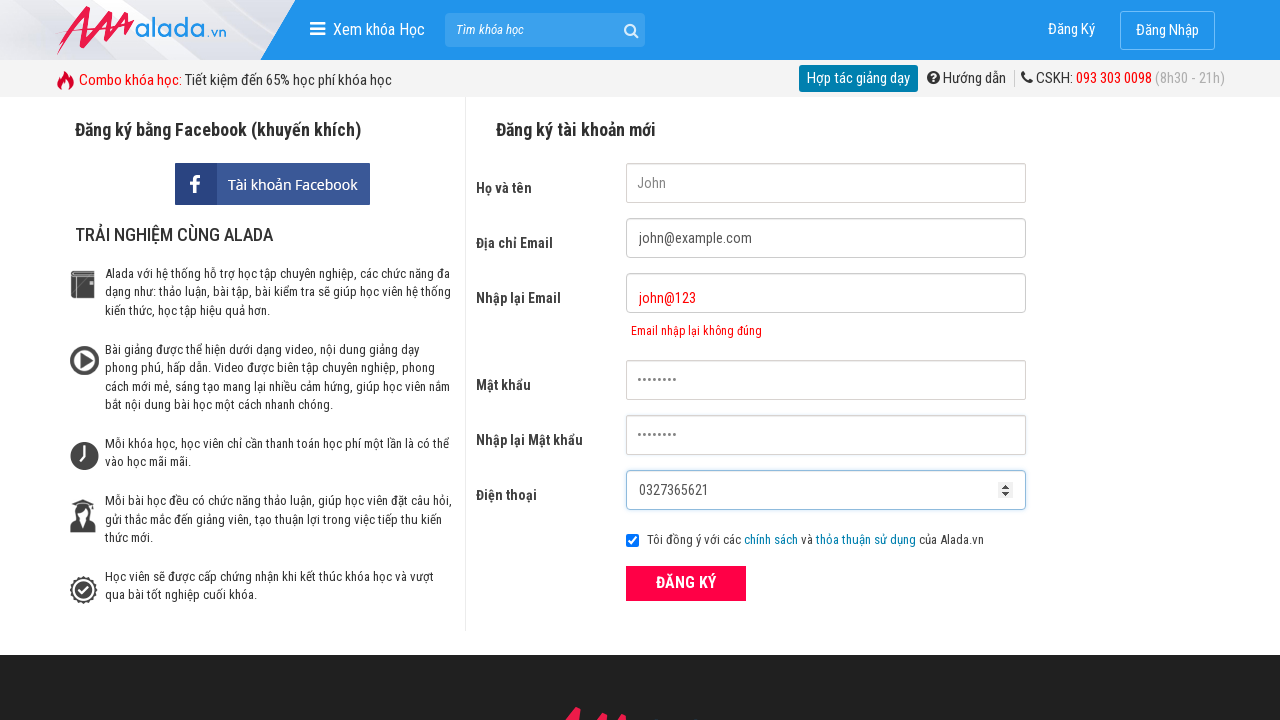

Clicked ĐĂNG KÝ button to submit registration form at (686, 583) on xpath=//form[@id='frmLogin']//button[text()='ĐĂNG KÝ']
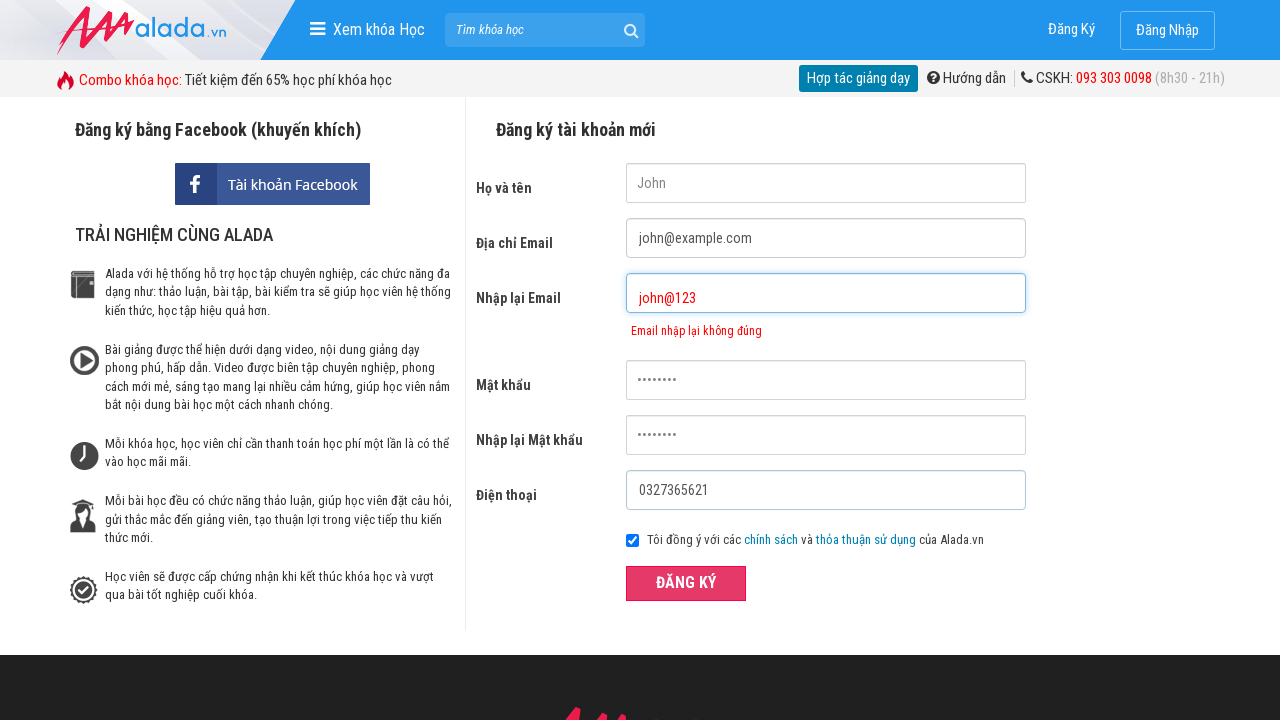

Email confirmation error message appeared
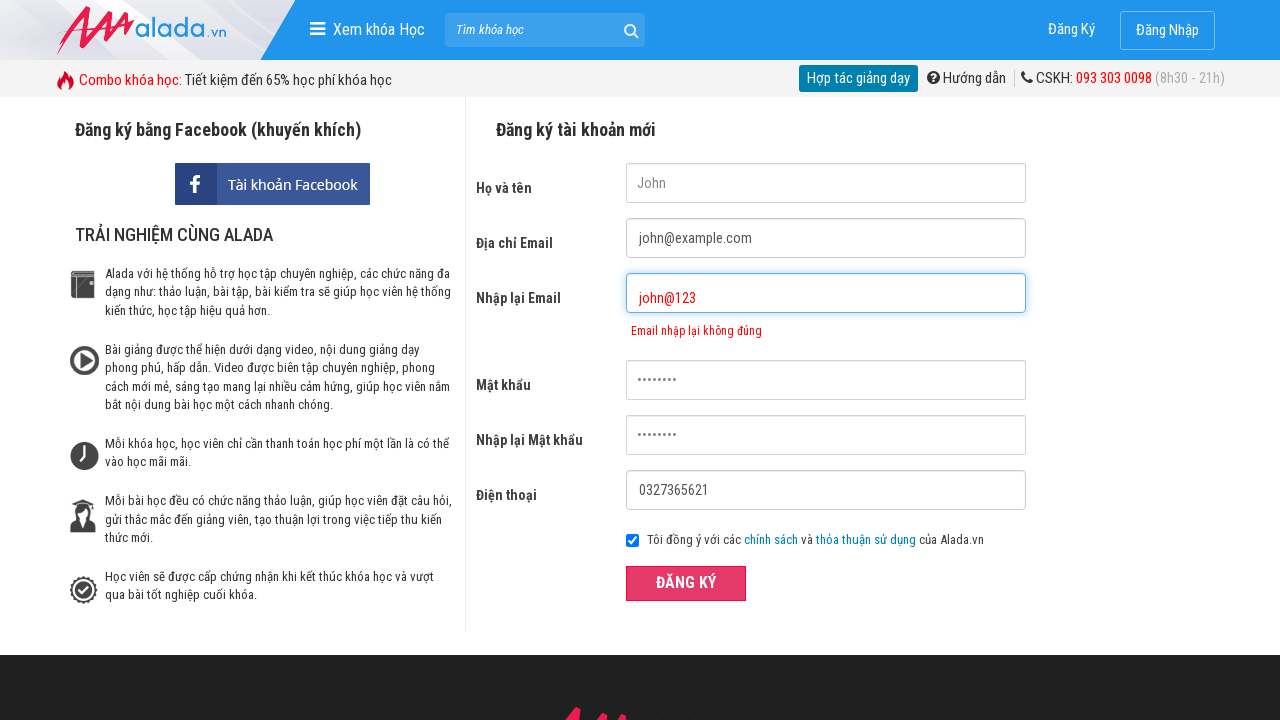

Verified error message 'Email nhập lại không đúng' for mismatched email confirmation
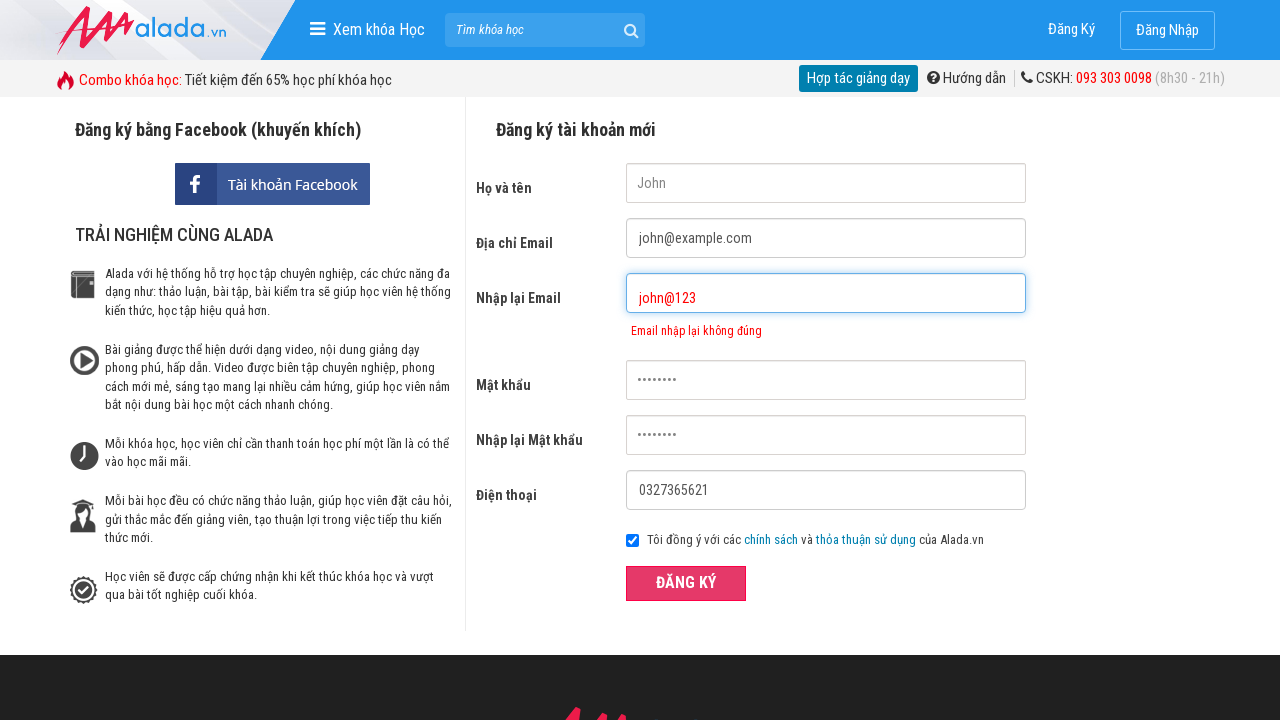

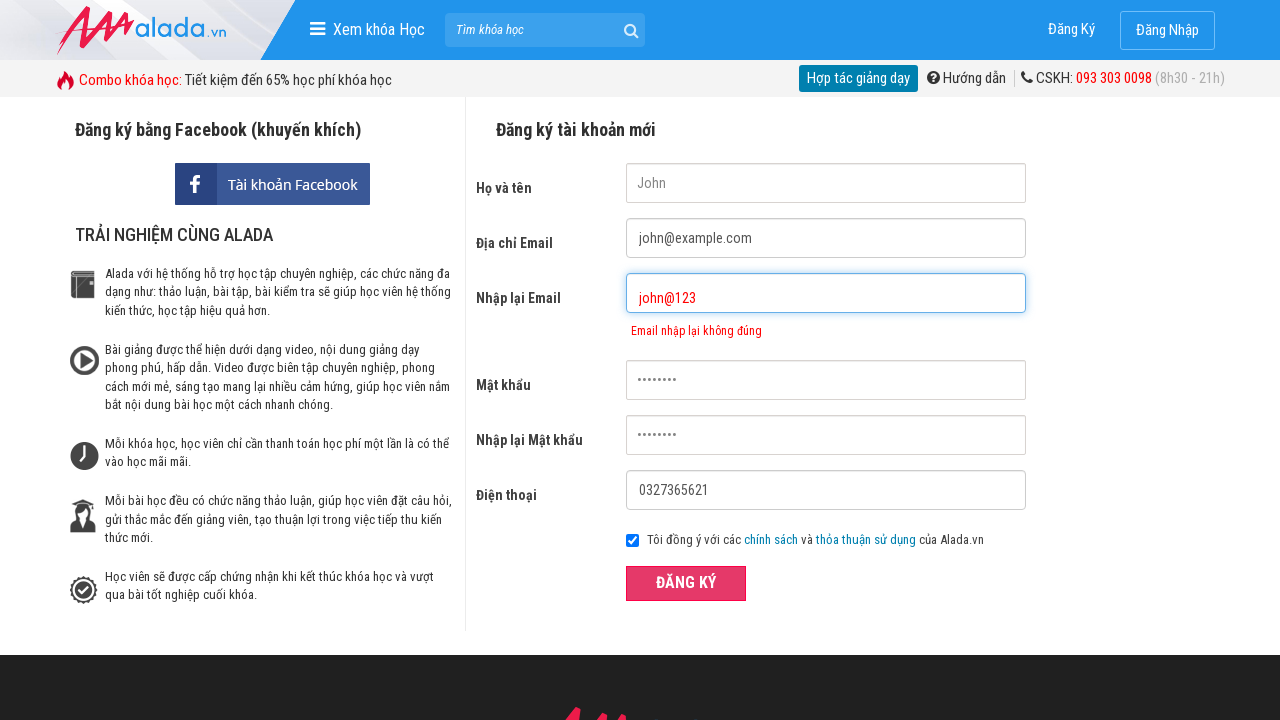